Tests iframe interaction by navigating to a W3Schools Try It page and clicking a button inside an iframe

Starting URL: https://www.w3schools.com/jsref/tryit.asp?filename=tryjsref_submit_get

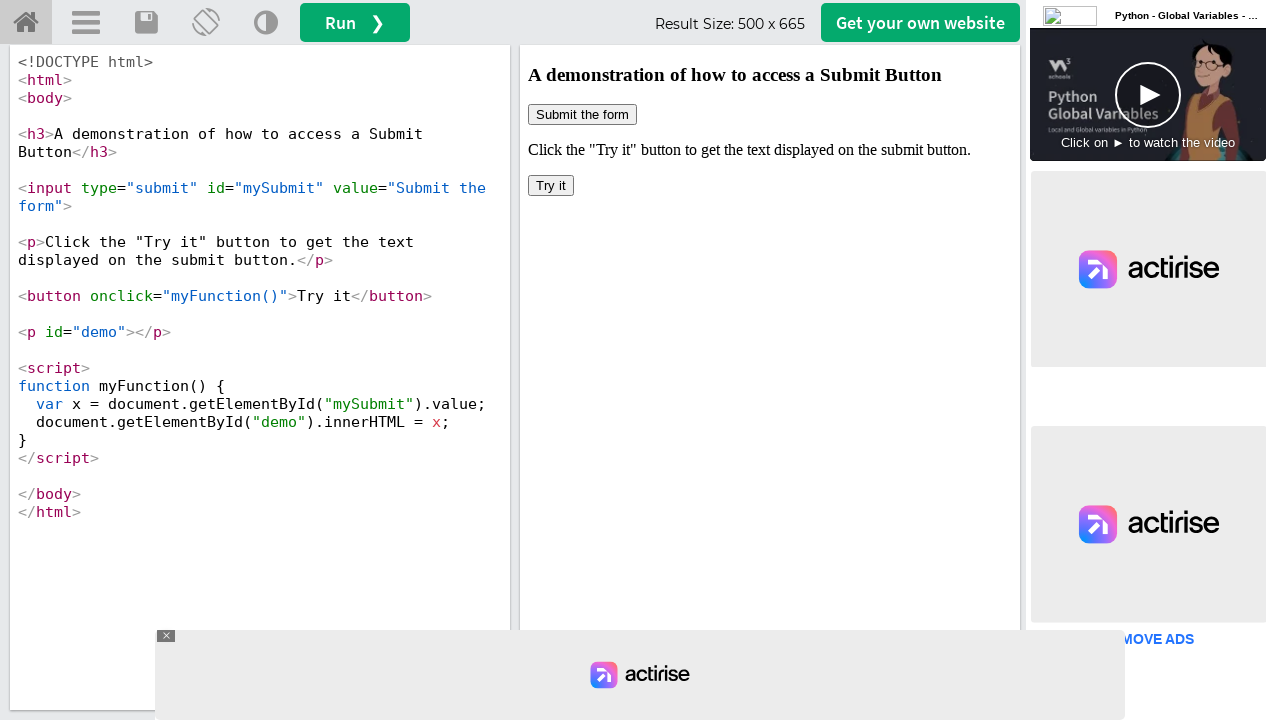

Waited for iframe#iframeResult to load
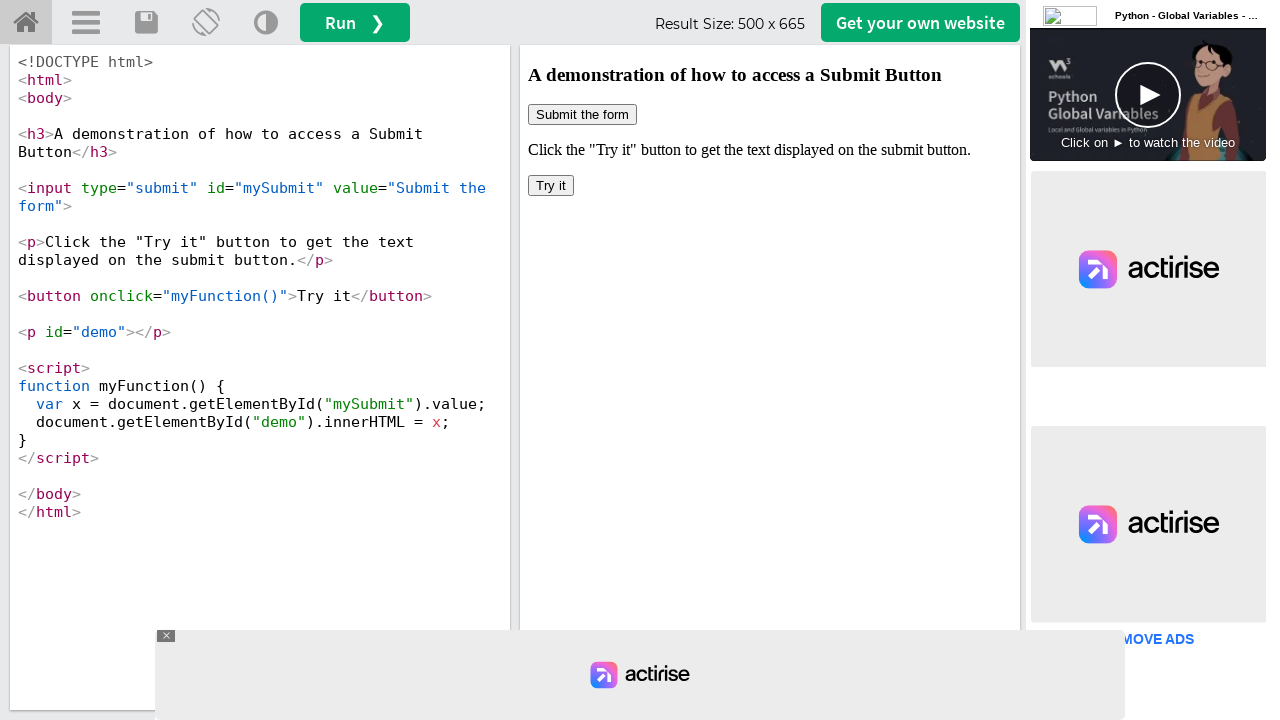

Clicked 'Try it' button inside the iframe at (551, 186) on iframe#iframeResult >> internal:control=enter-frame >> button:has-text('Try it')
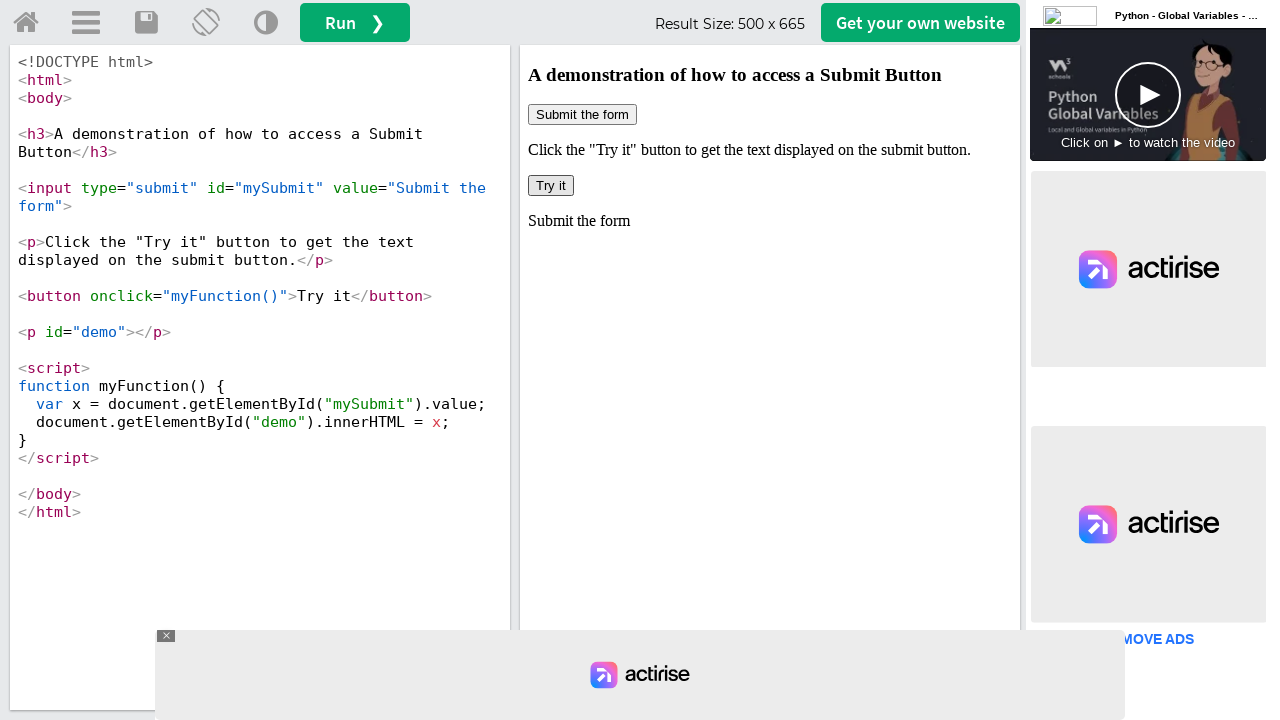

Waited 1000ms for action to complete
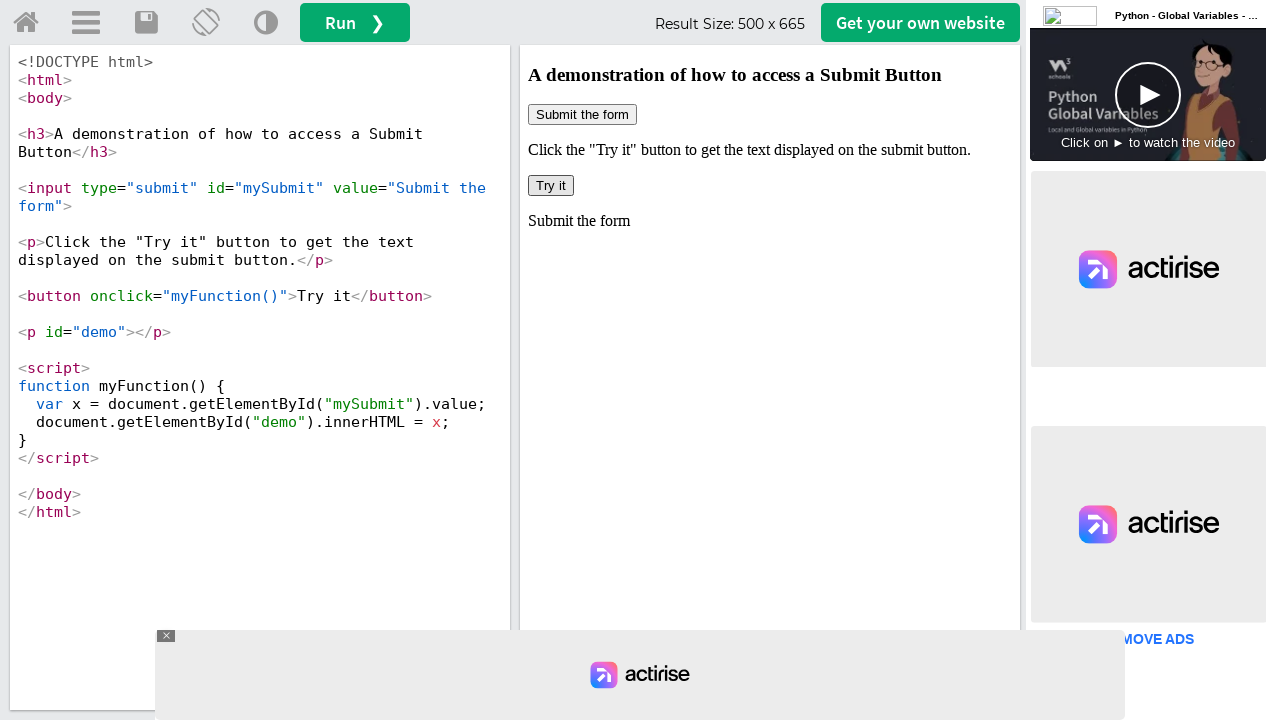

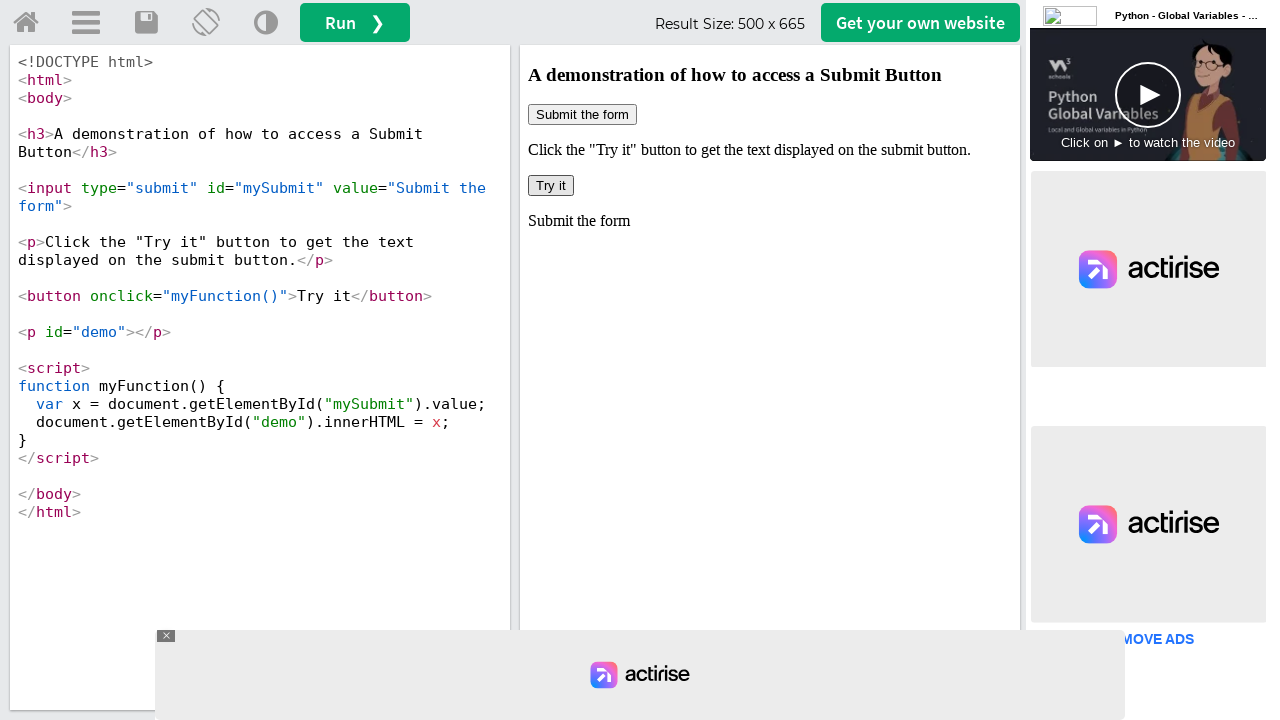